Tests registration form with invalid email format by filling all fields and submitting the form.

Starting URL: https://alada.vn/tai-khoan/dang-ky.html

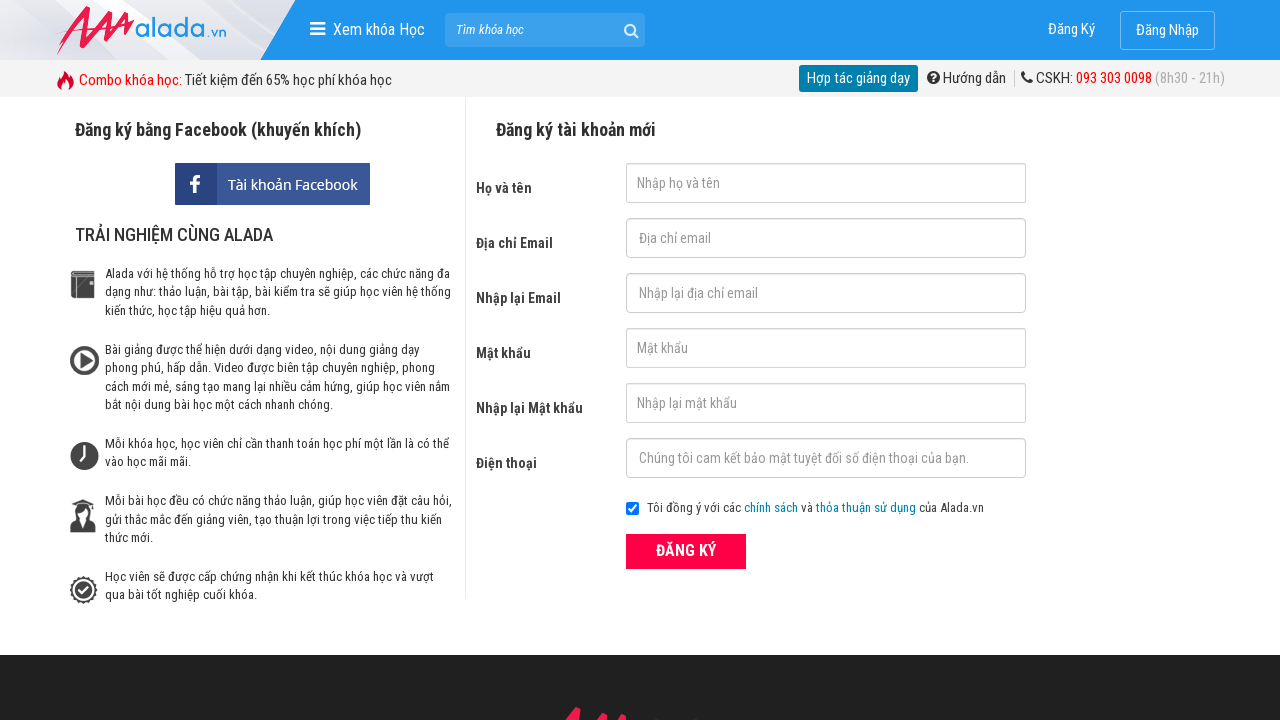

Filled first name field with 'Joe Biden' on #txtFirstname
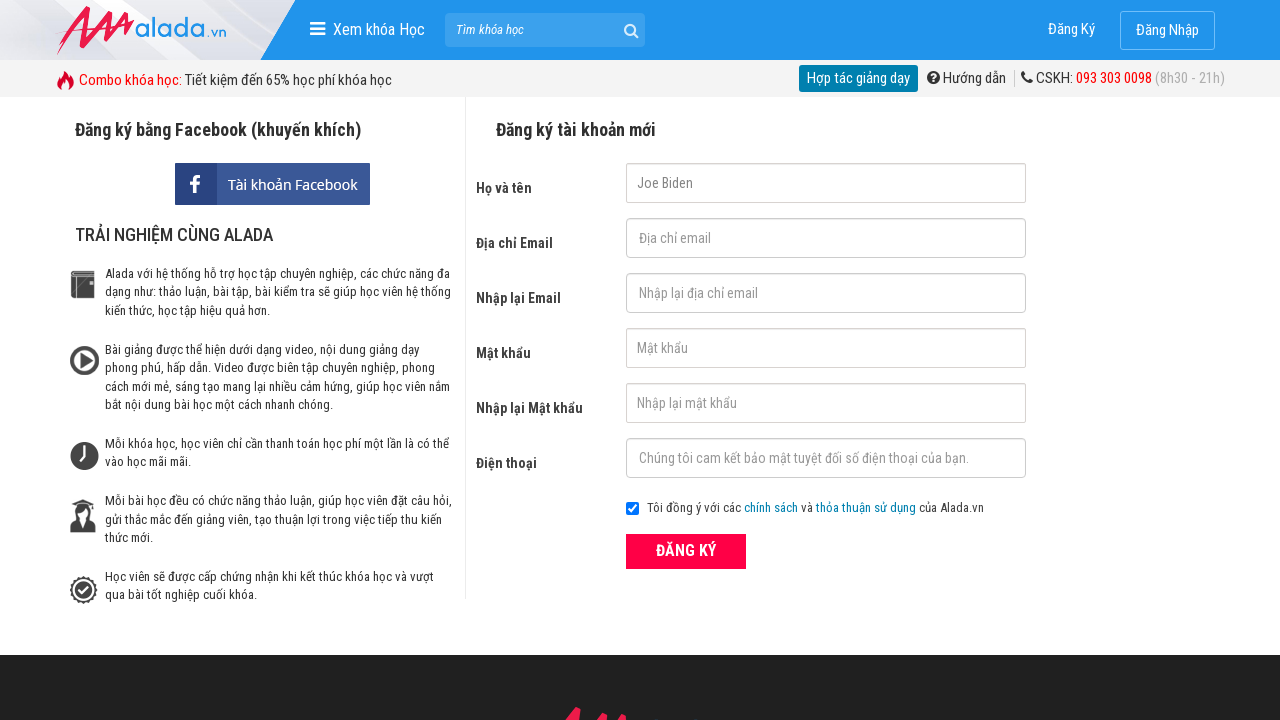

Filled email field with invalid email format '123@345@321' on #txtEmail
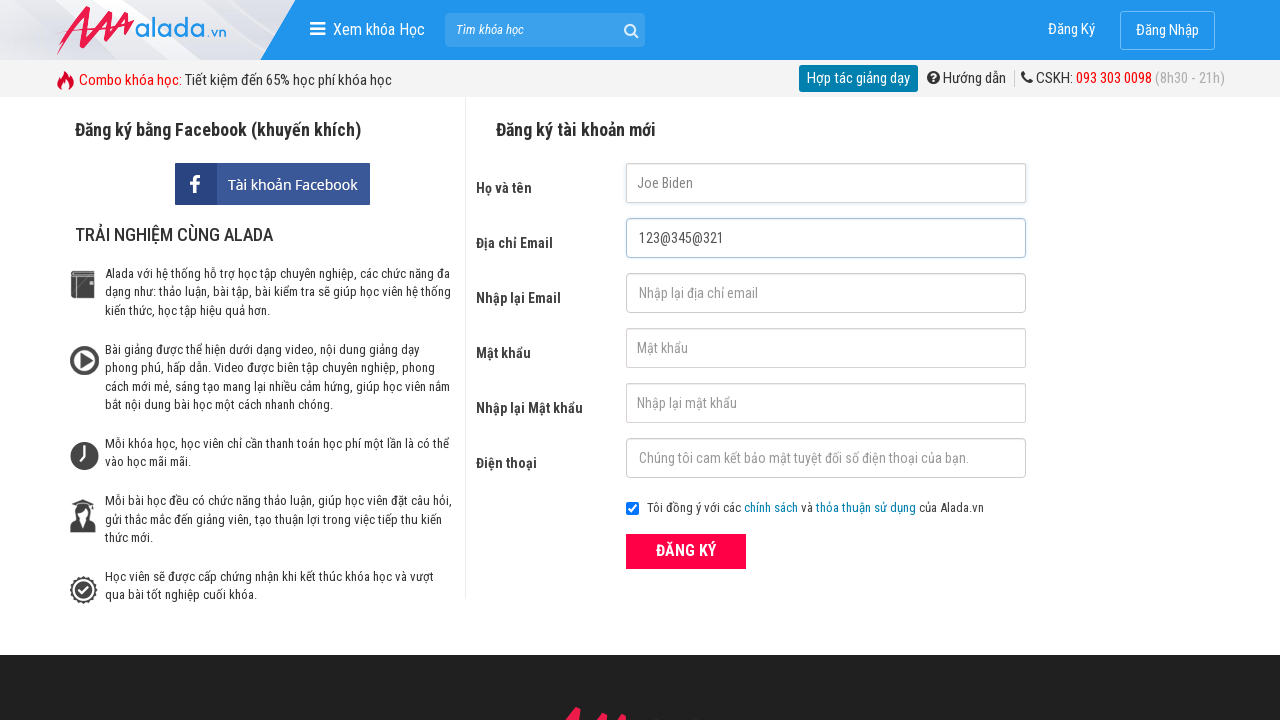

Filled confirm email field with '123@345@321' on #txtCEmail
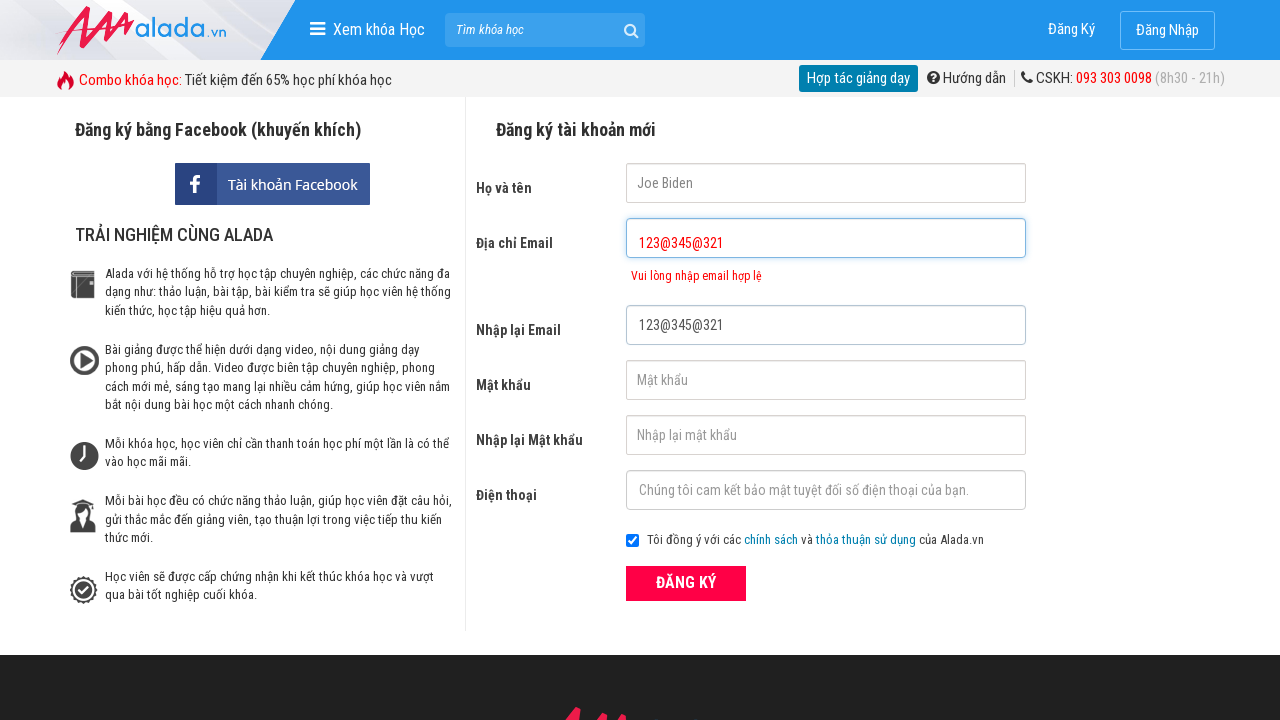

Filled password field with 'SecurePass123' on #txtPassword
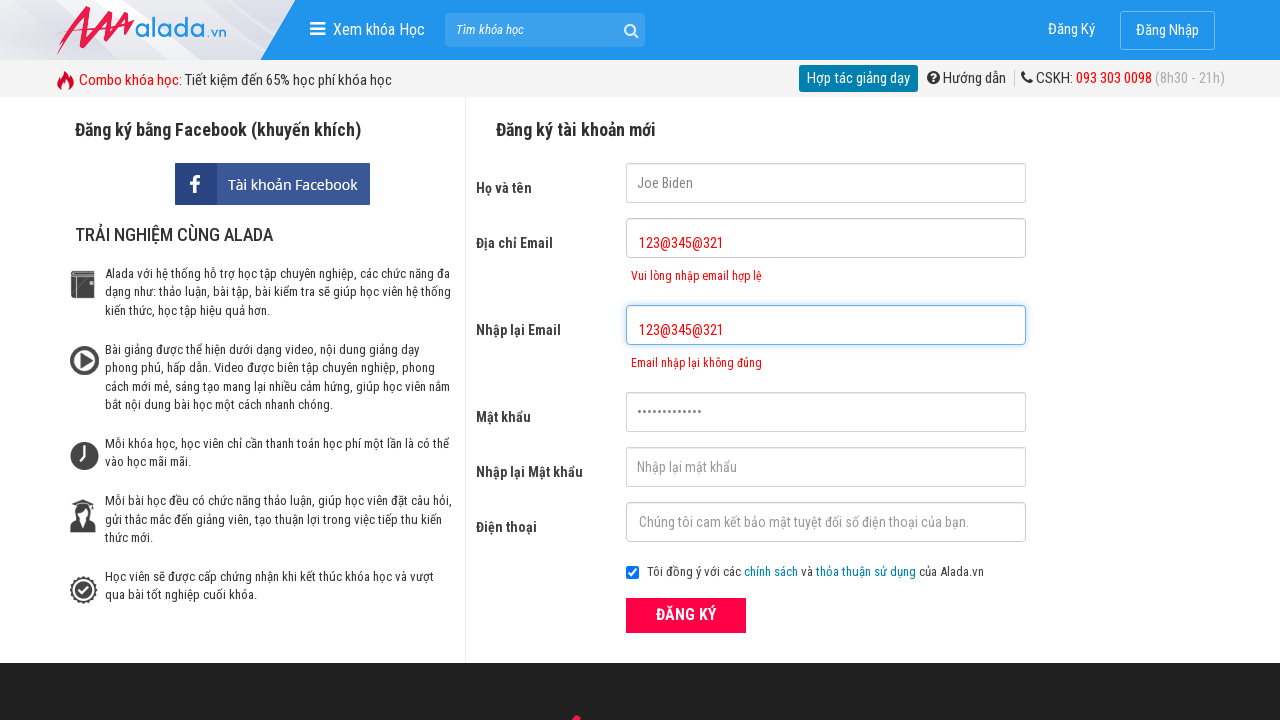

Filled confirm password field with 'SecurePass123' on #txtCPassword
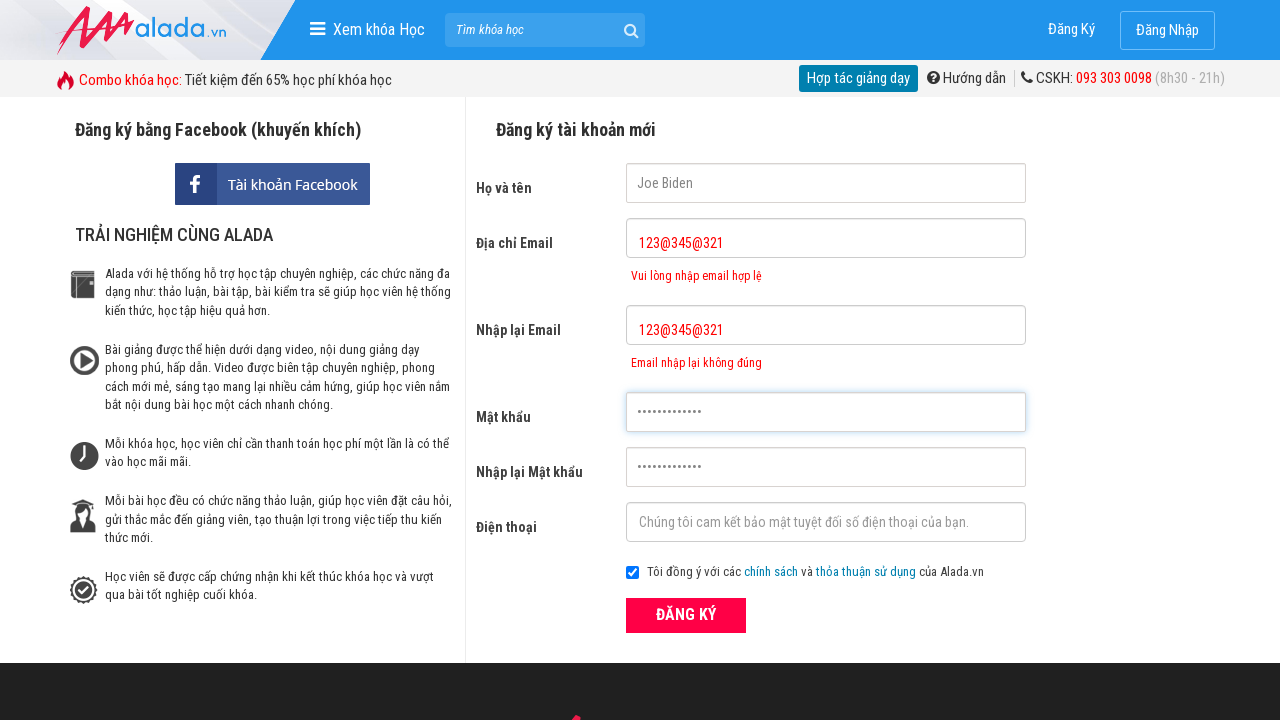

Filled phone field with '0912345678' on #txtPhone
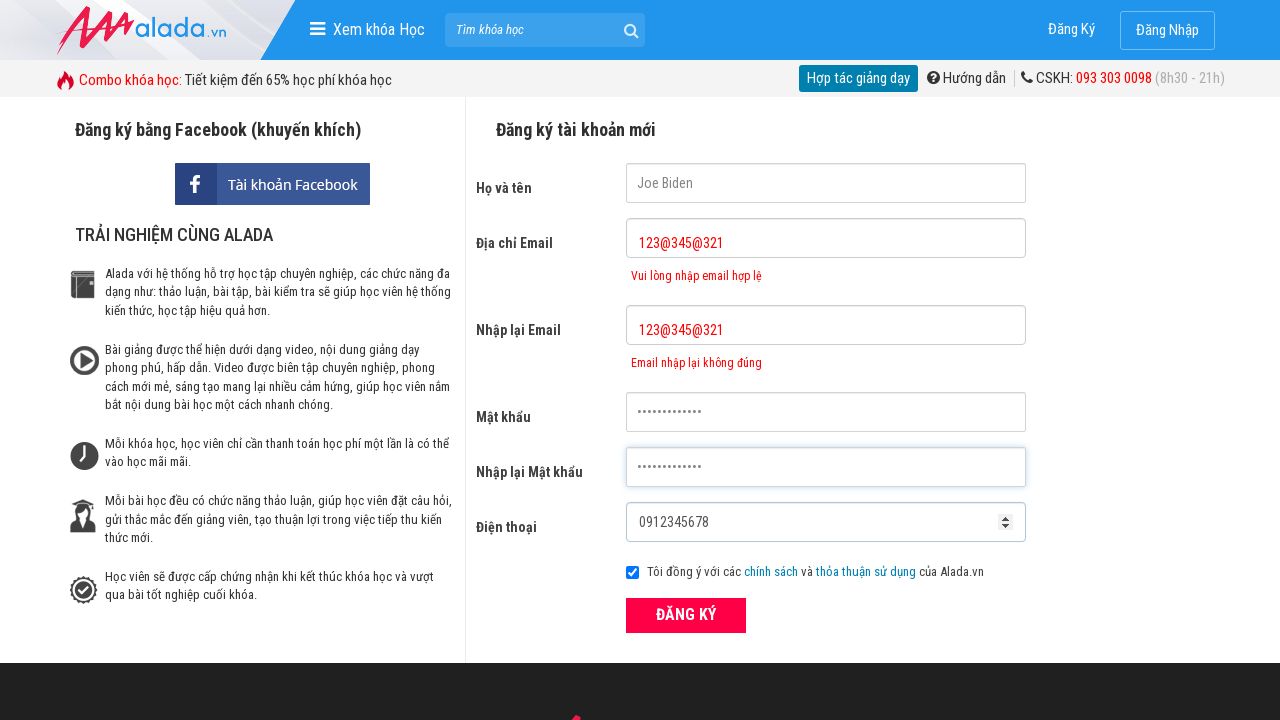

Clicked submit button to submit registration form with invalid email at (686, 615) on button[type='submit']
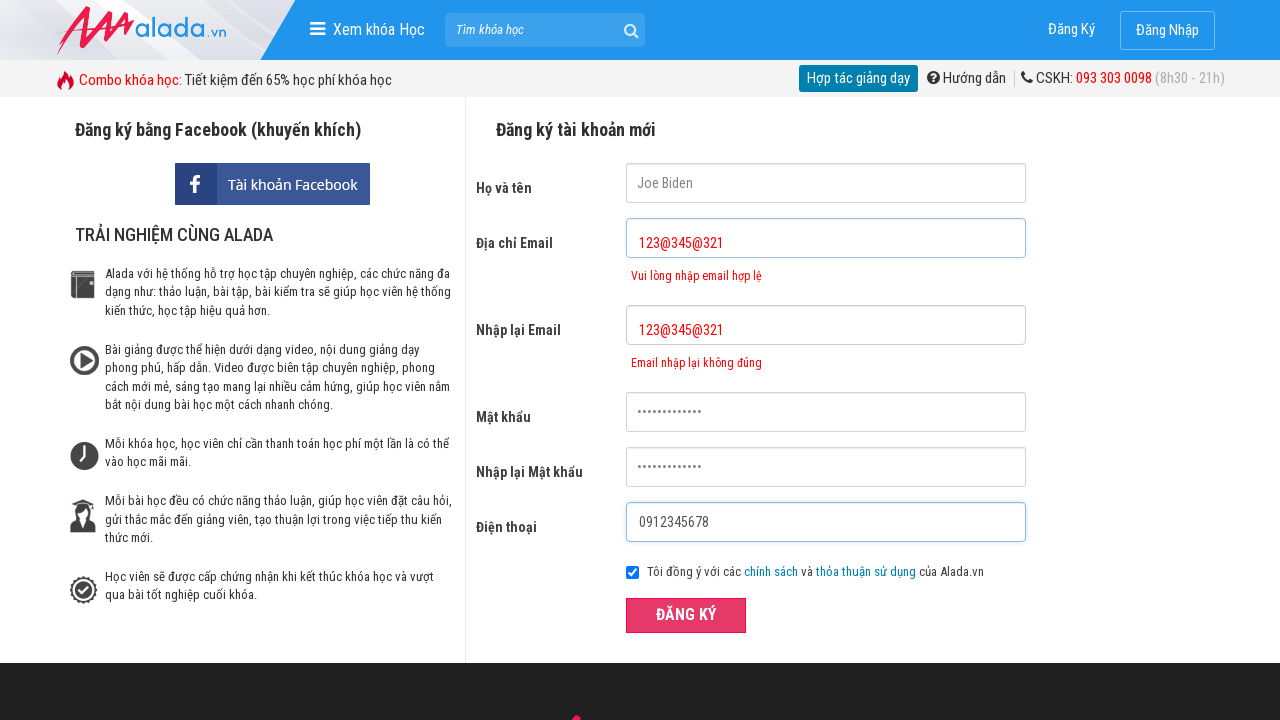

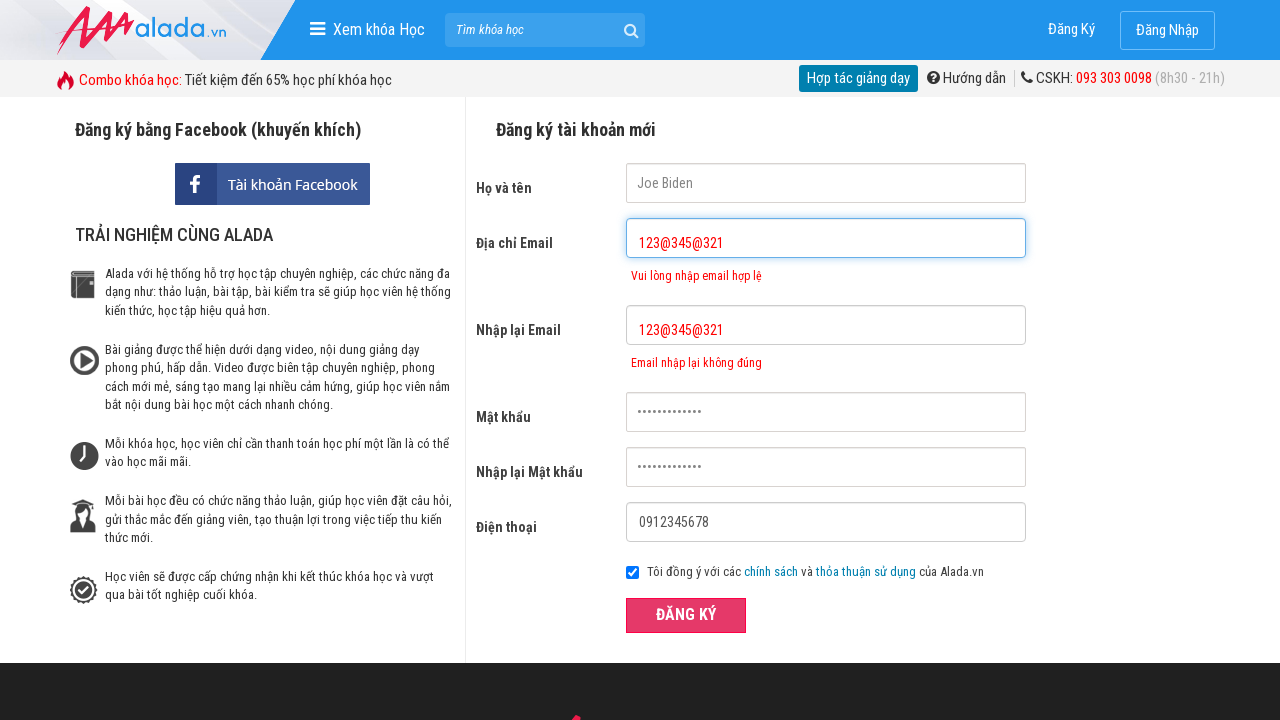